Tests A/B test opt-out functionality by adding an opt-out cookie before visiting the A/B test page, then navigating to the page and verifying the opt-out heading

Starting URL: http://the-internet.herokuapp.com

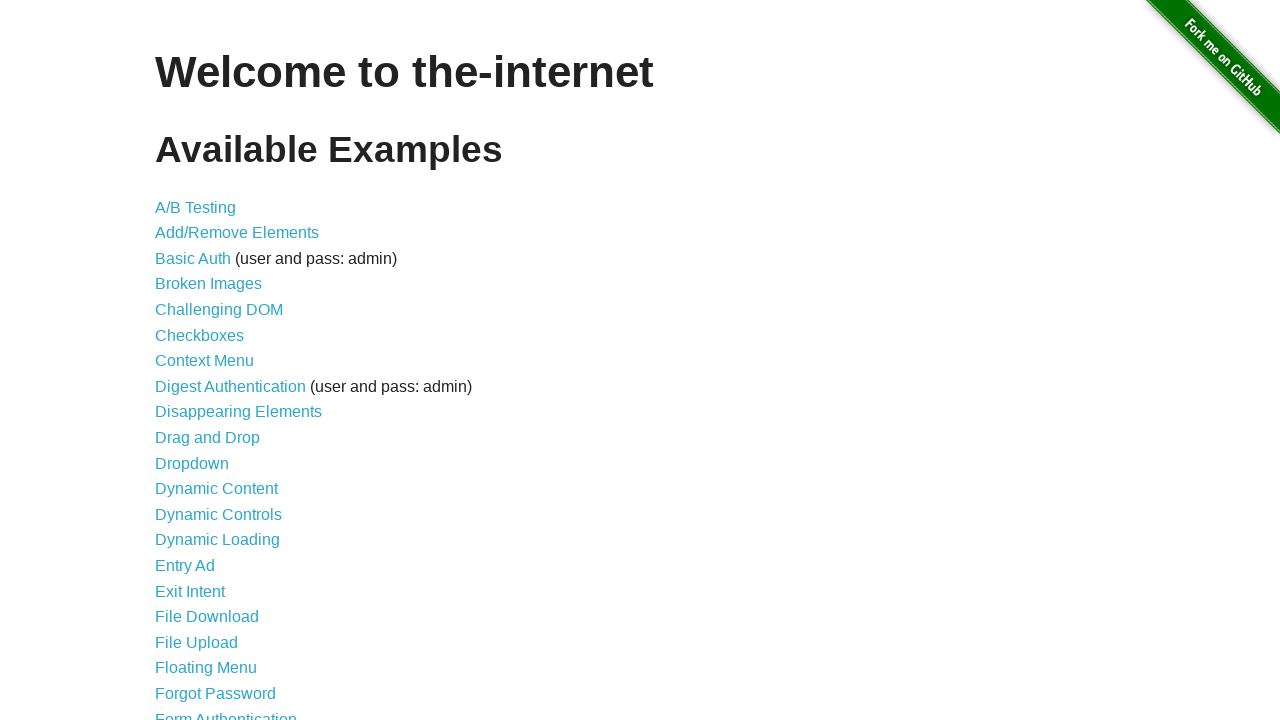

Added optimizelyOptOut cookie with value 'true'
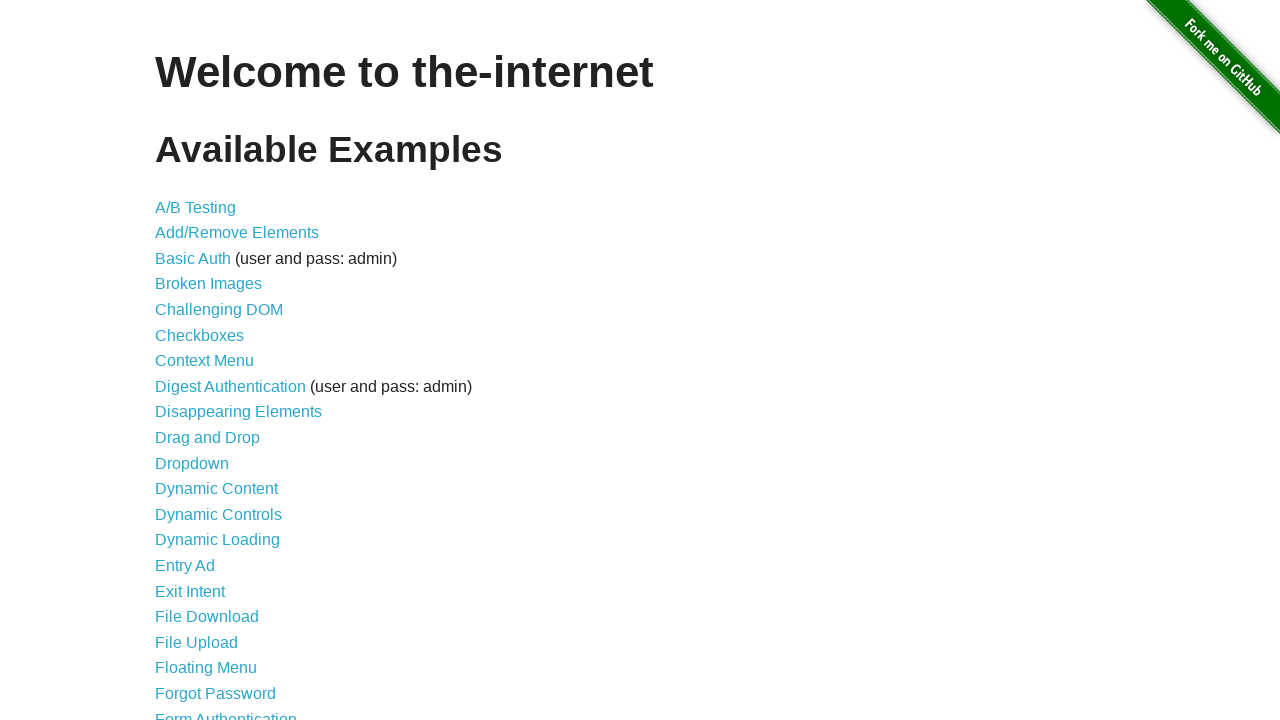

Navigated to A/B test page at /abtest
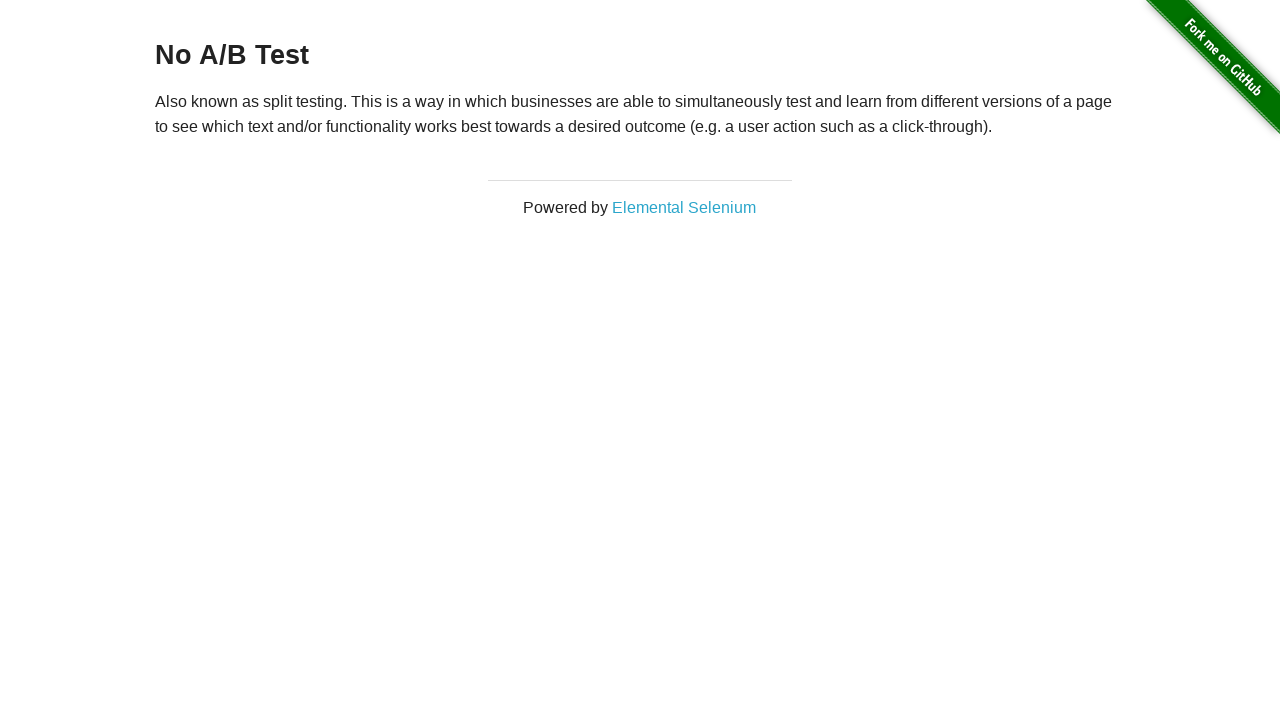

Retrieved h3 heading text content
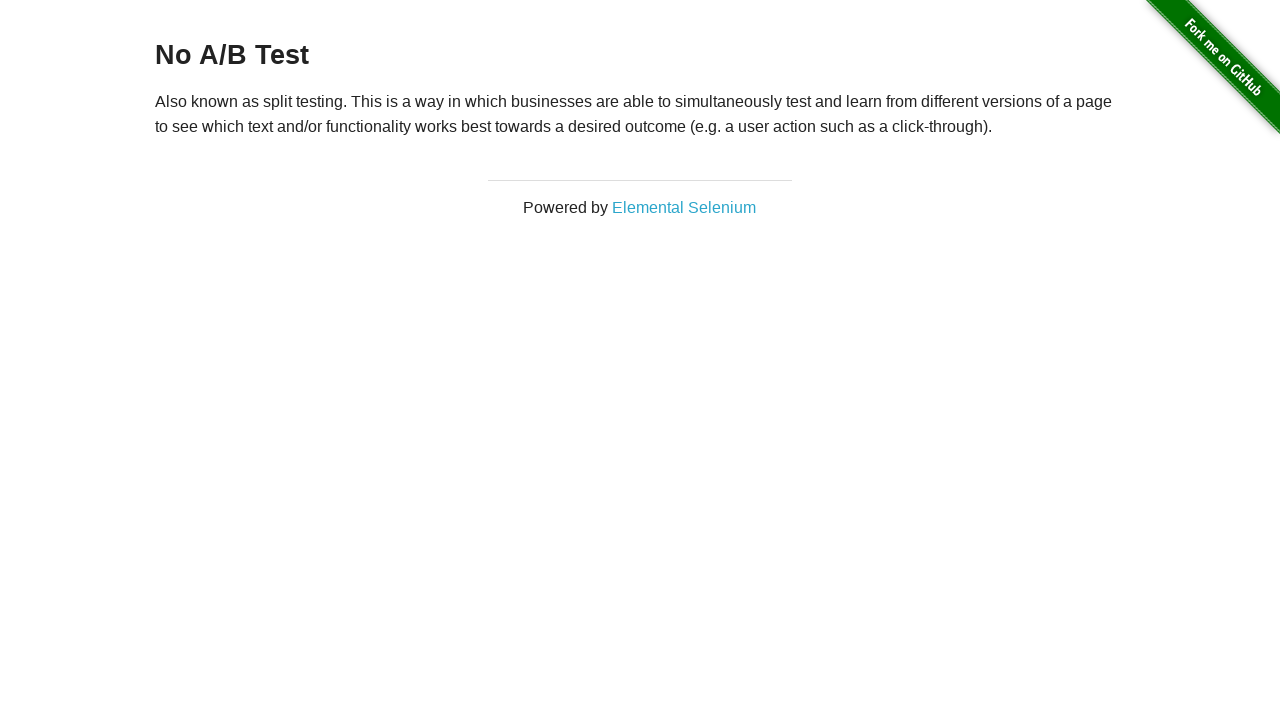

Verified heading starts with 'No A/B Test' - opt-out successful
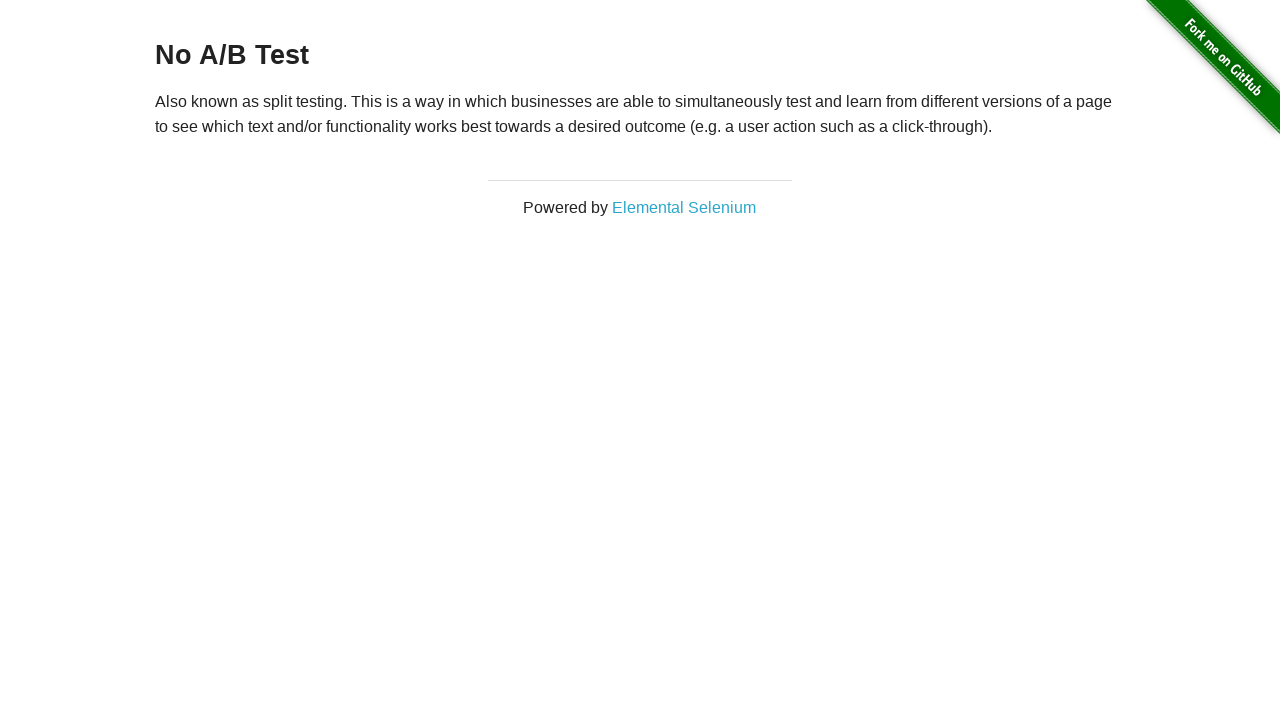

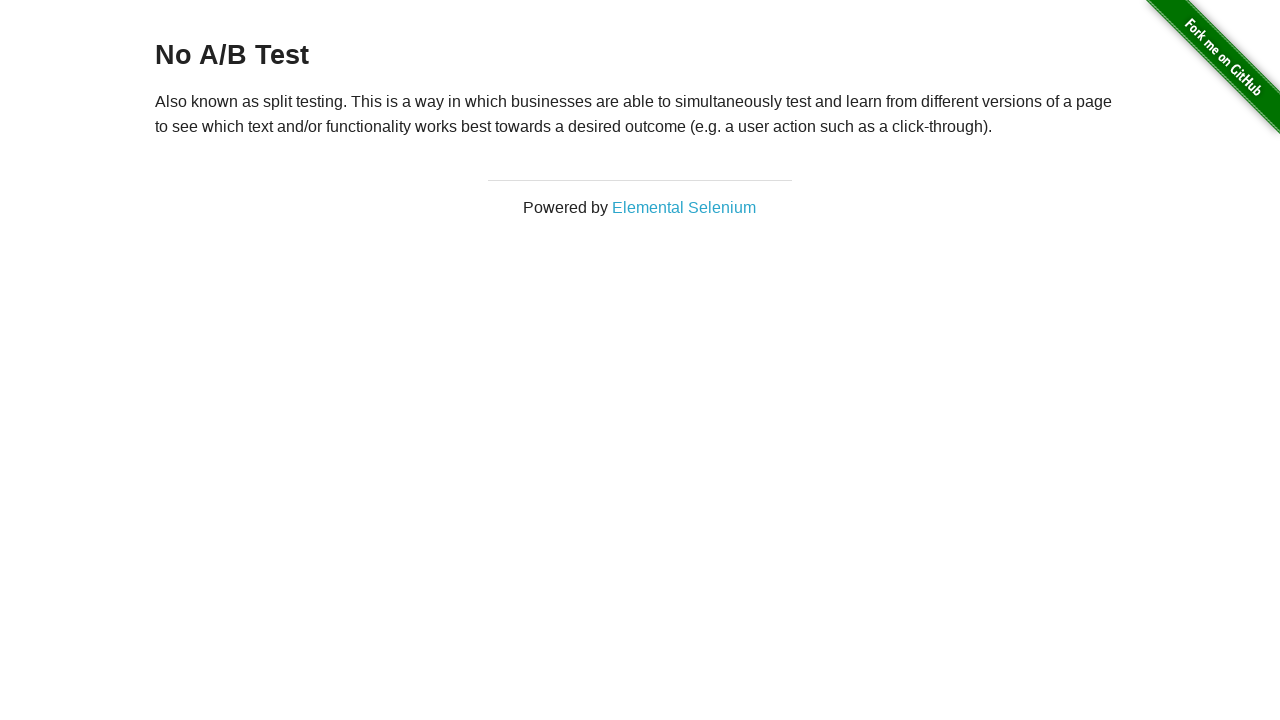